Tests opting out of A/B tests by adding an opt-out cookie before visiting the A/B test page

Starting URL: http://the-internet.herokuapp.com

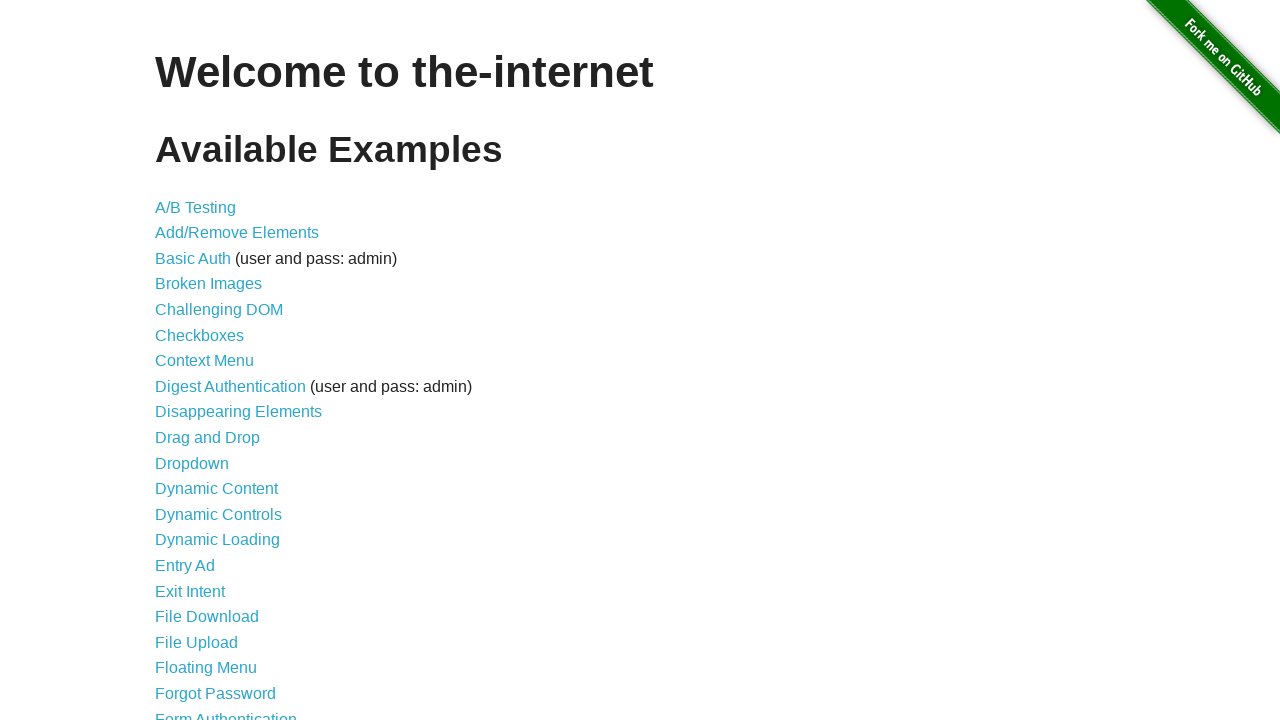

Added optimizelyOptOut cookie with value 'true' to opt out of A/B tests
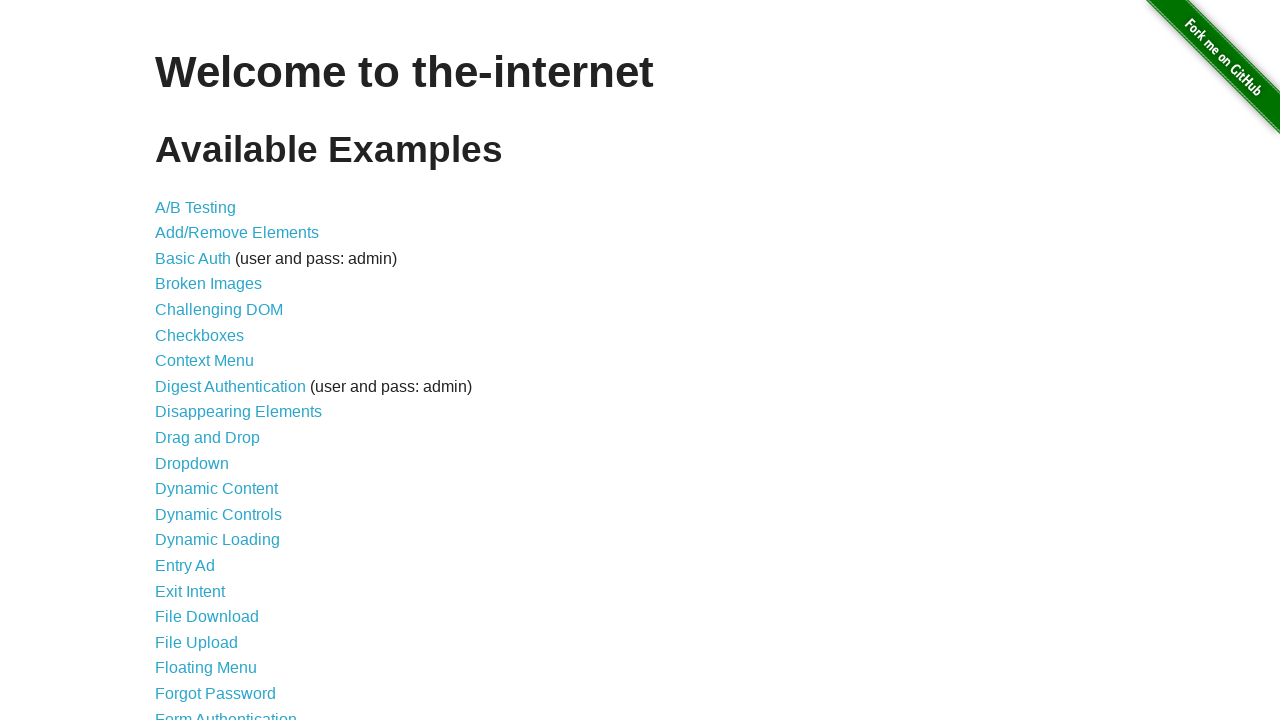

Navigated to A/B test page
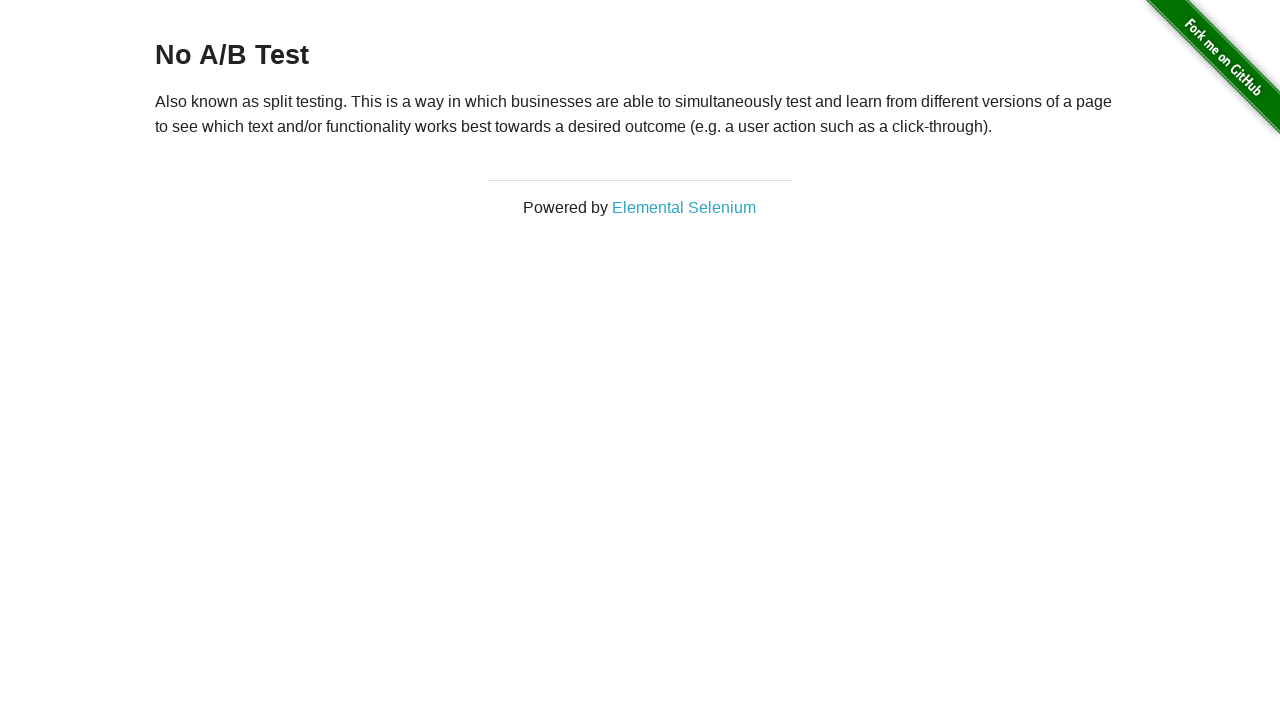

Retrieved heading text from page
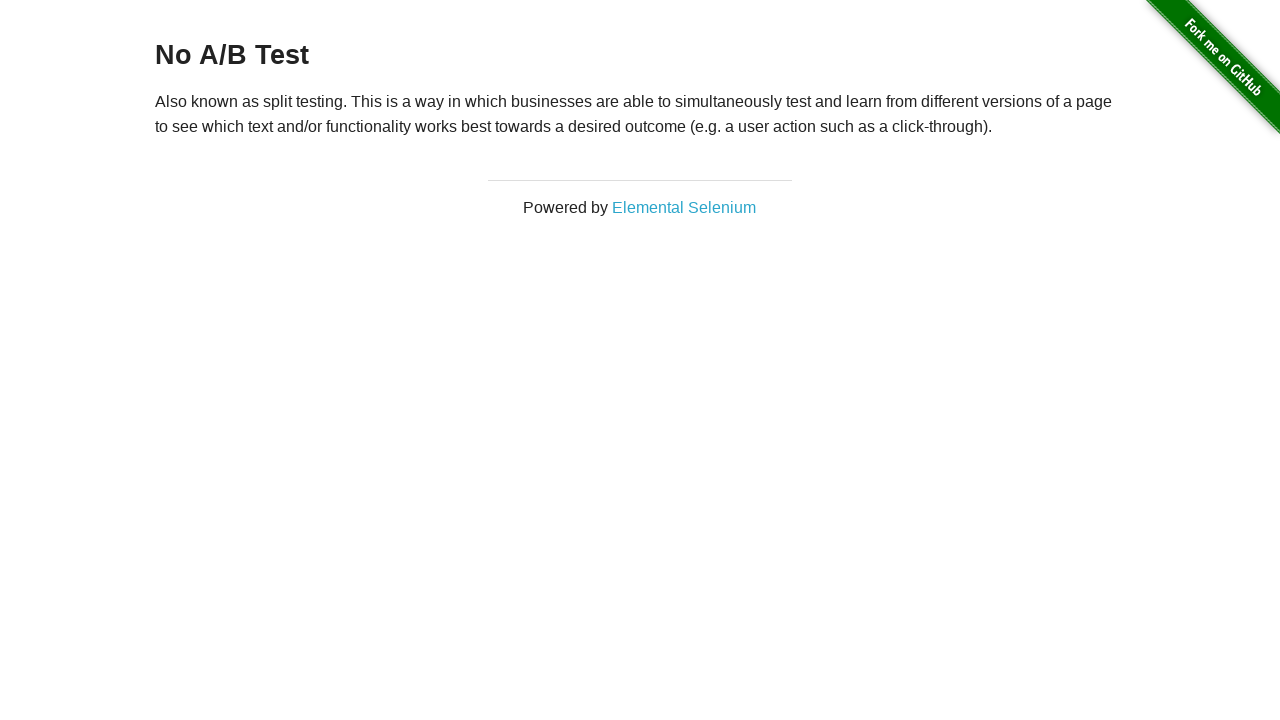

Verified heading text equals 'No A/B Test' - opt-out cookie successfully prevented A/B test assignment
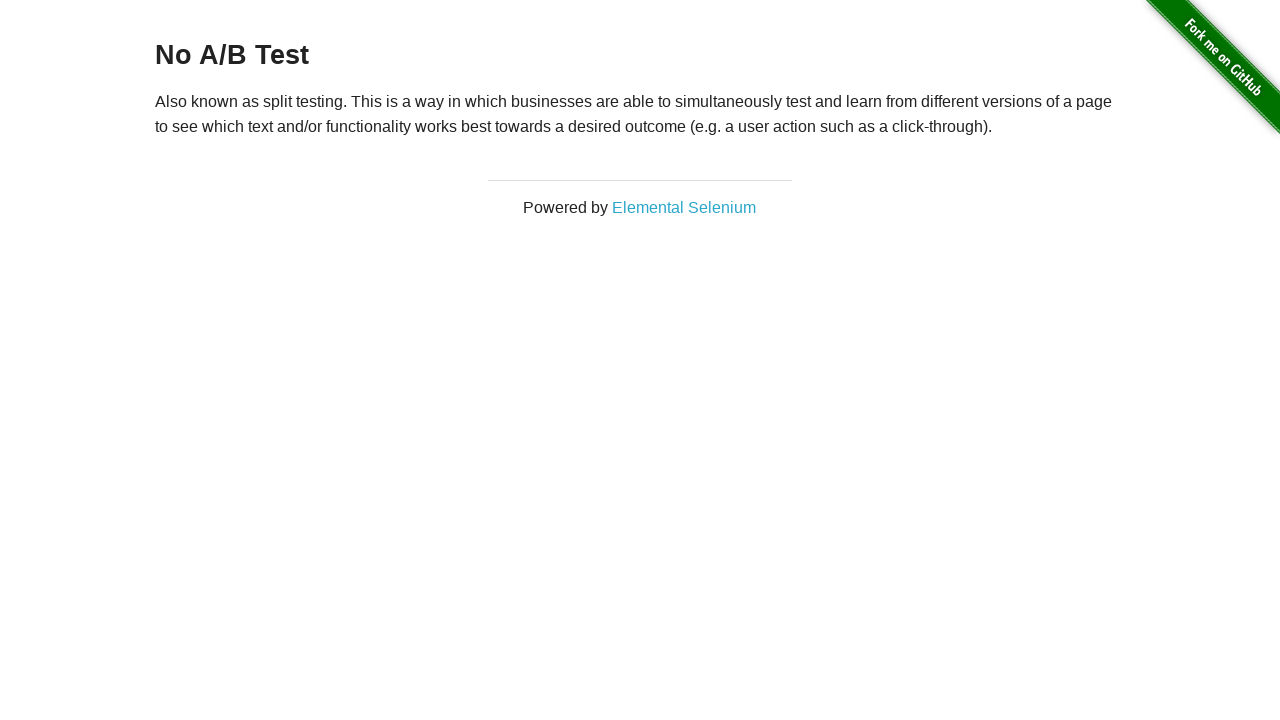

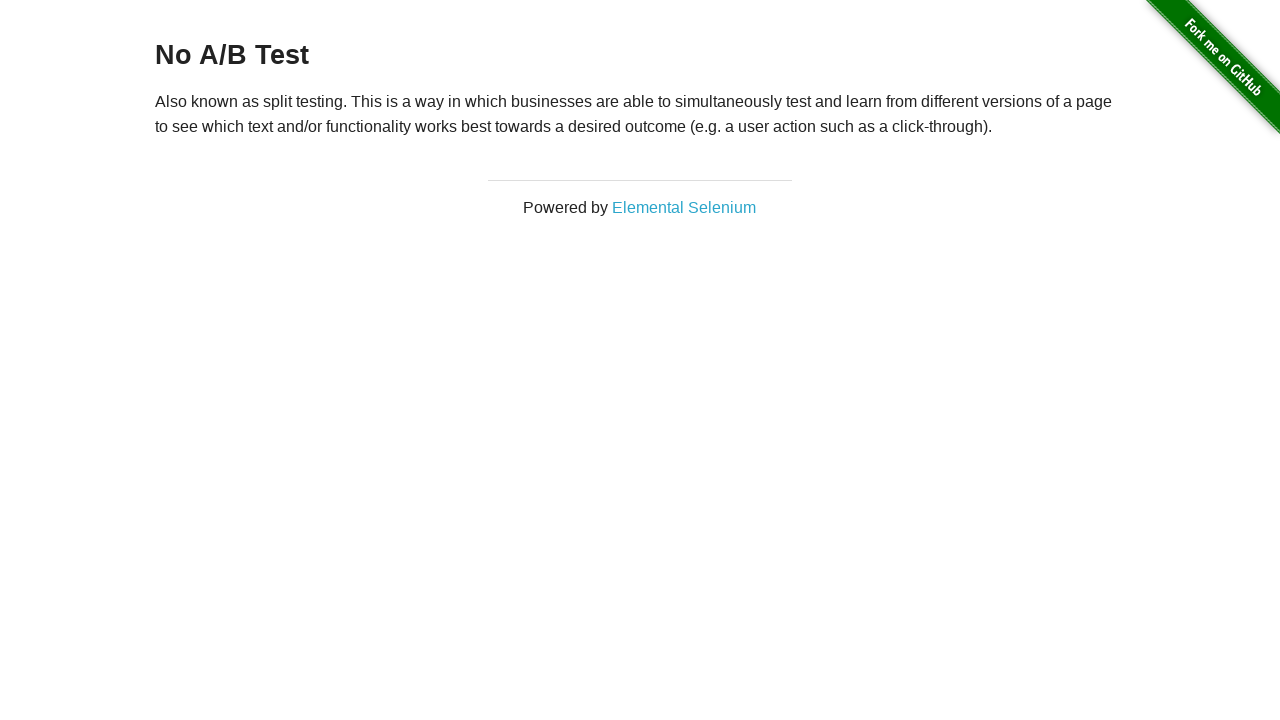